Tests A/B test opt-out by first navigating to the main page, adding an opt-out cookie, then navigating to the A/B test page and verifying the opt-out is active.

Starting URL: http://the-internet.herokuapp.com

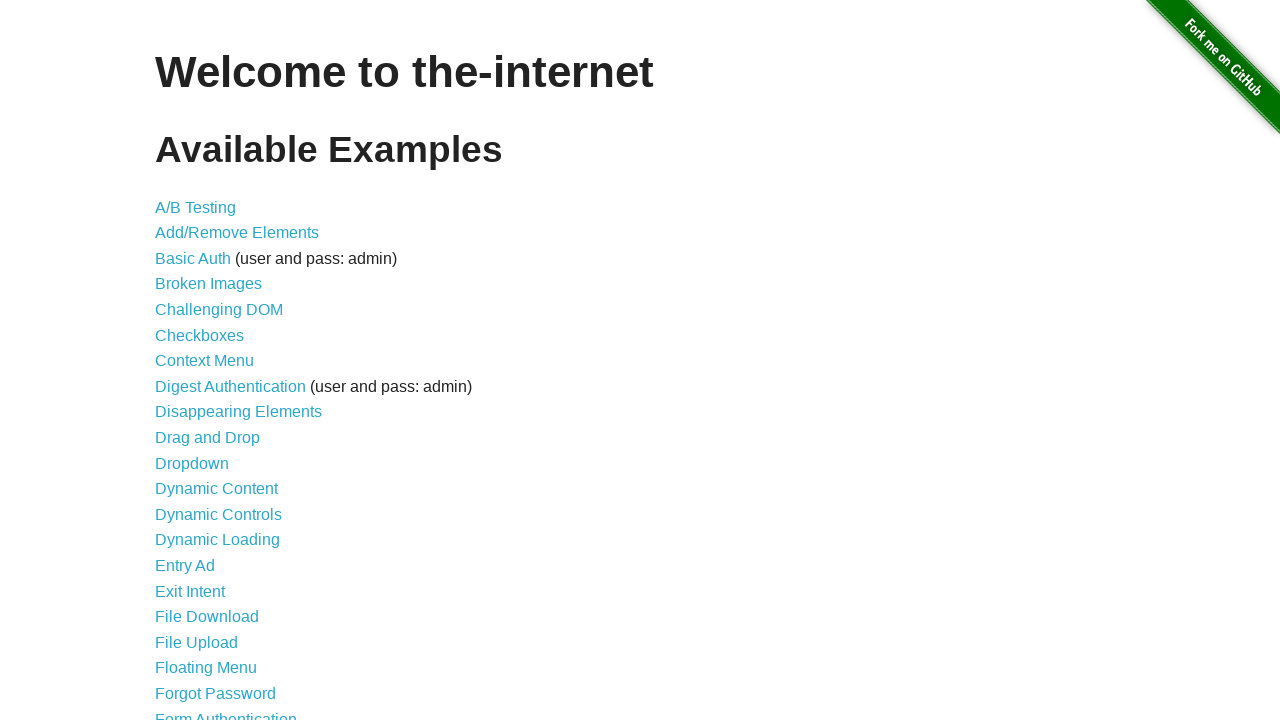

Added optimizelyOptOut cookie to context
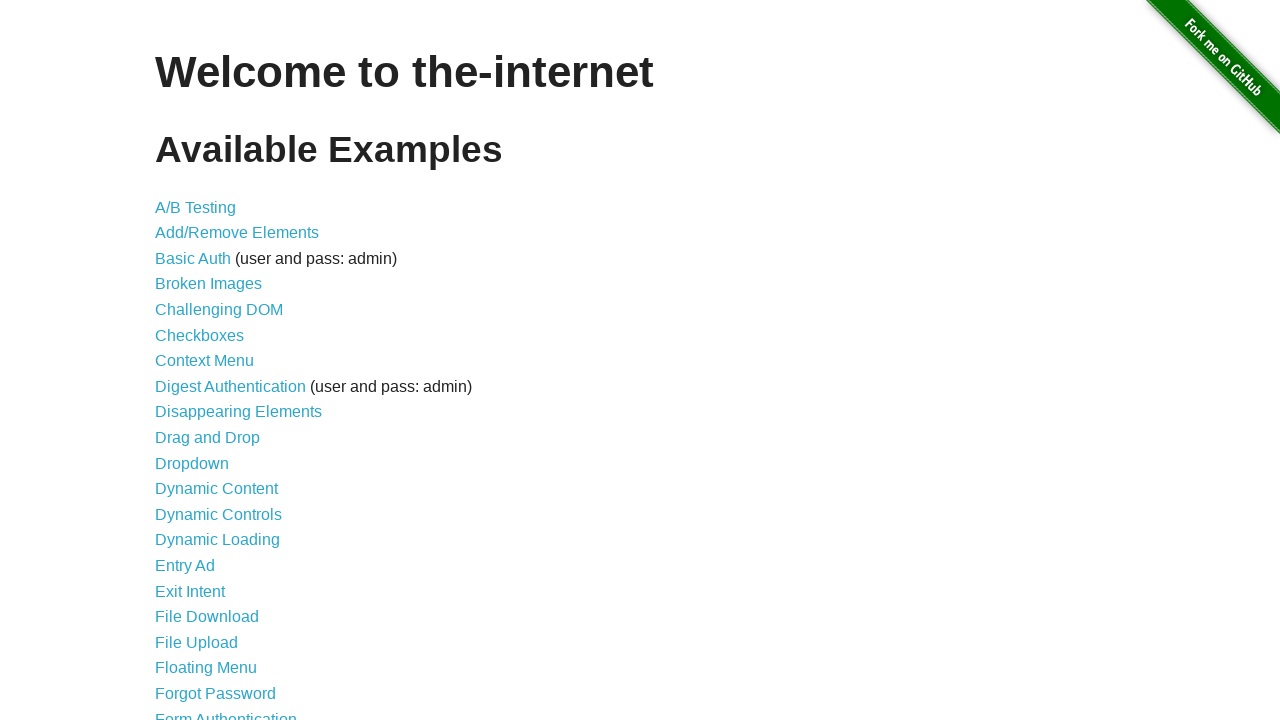

Navigated to A/B test page
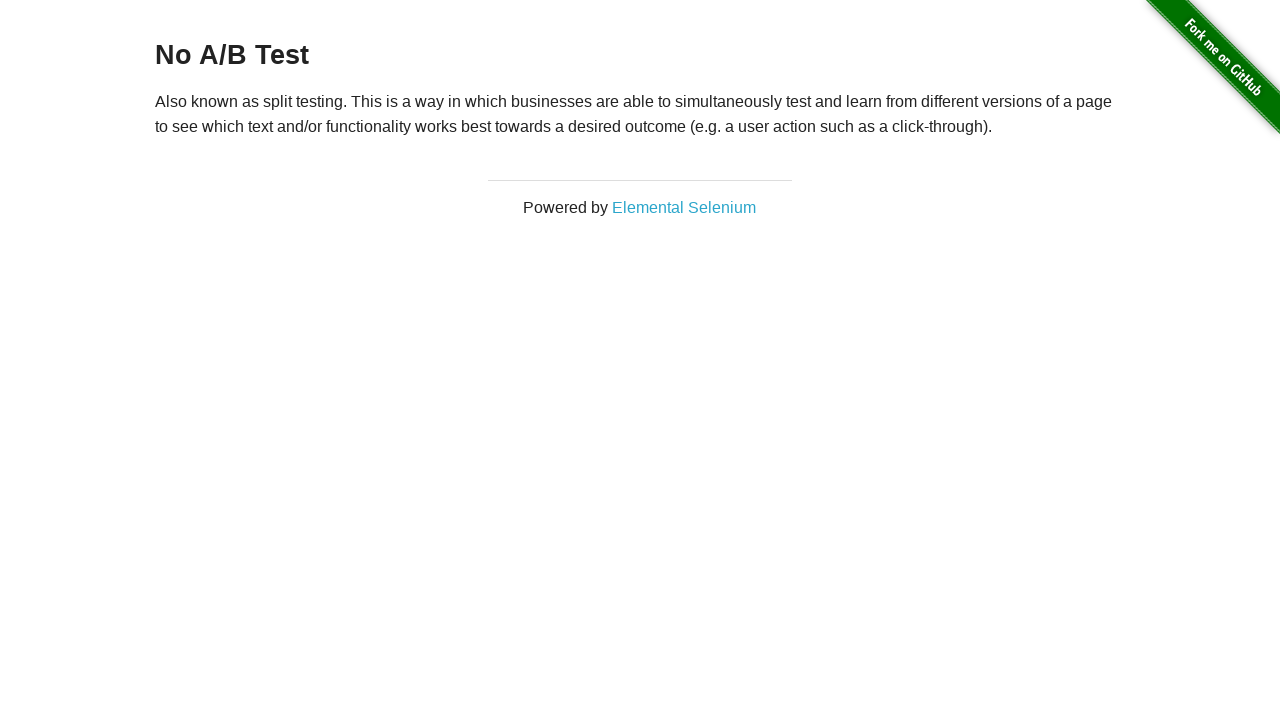

Retrieved heading text from page
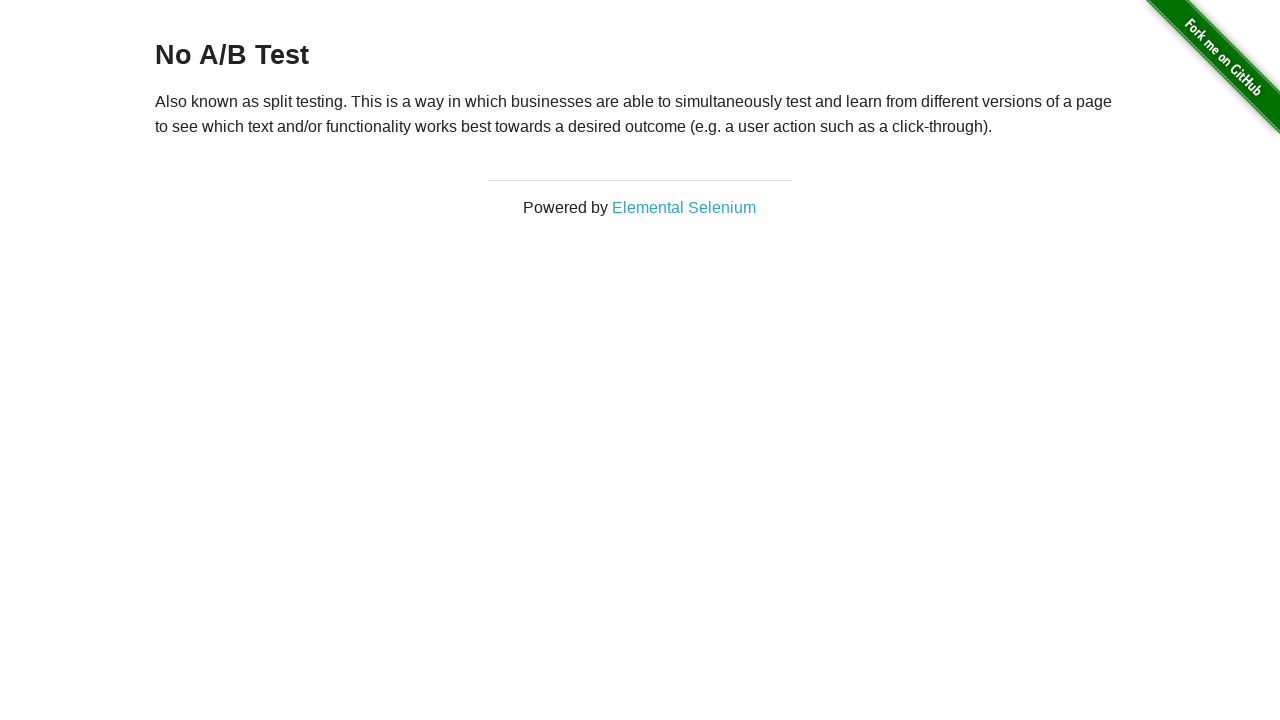

Verified opt-out is active - heading text is 'No A/B Test'
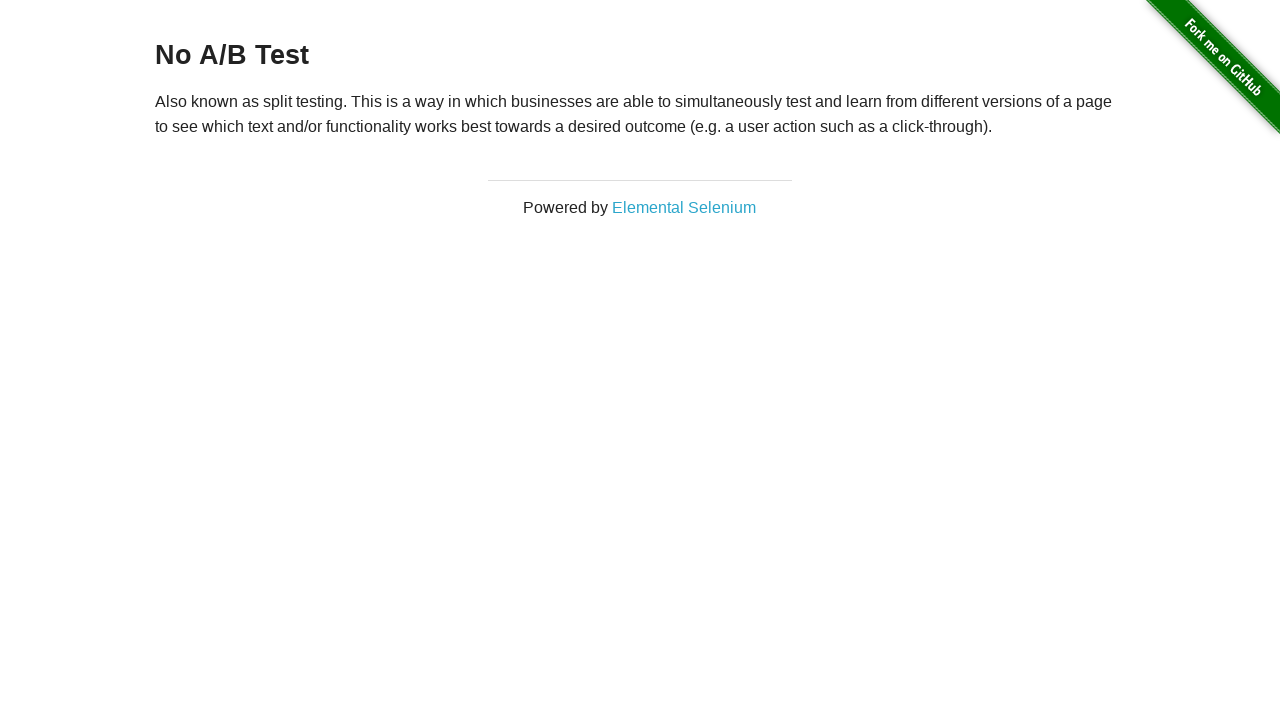

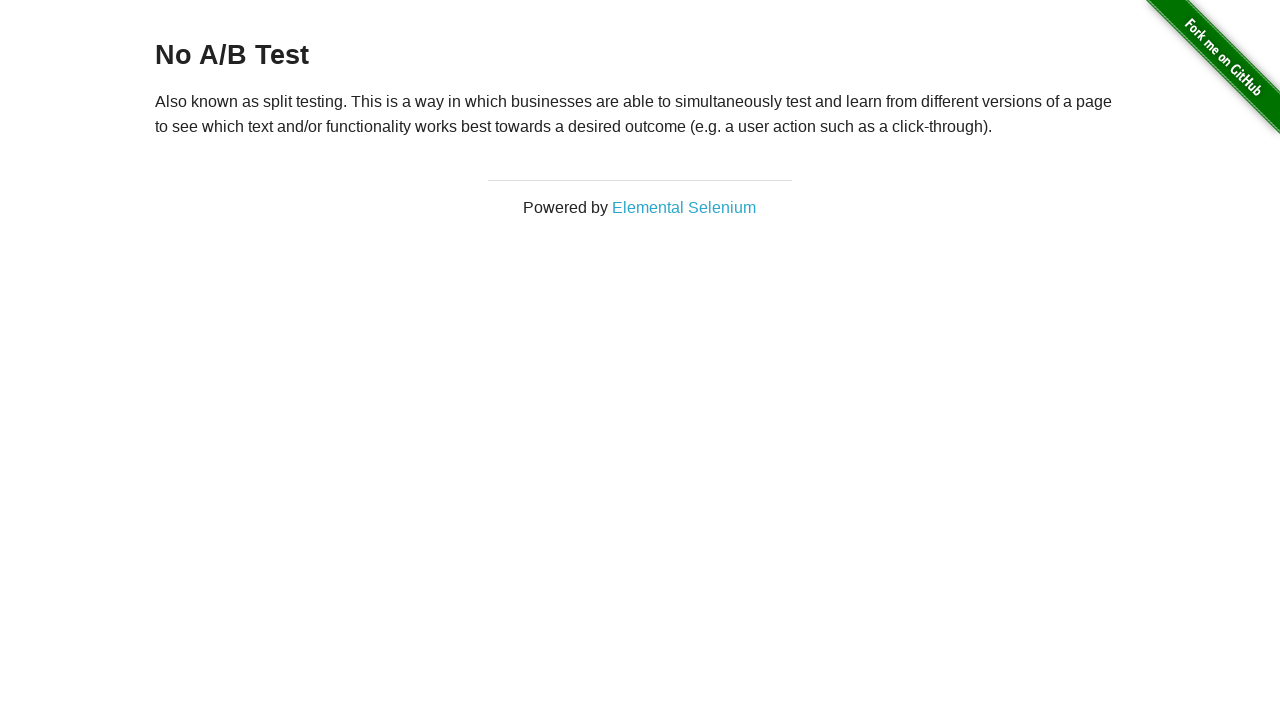